Tests page load delay by navigating to a page that loads slowly and clicking a button after it loads

Starting URL: http://uitestingplayground.com/

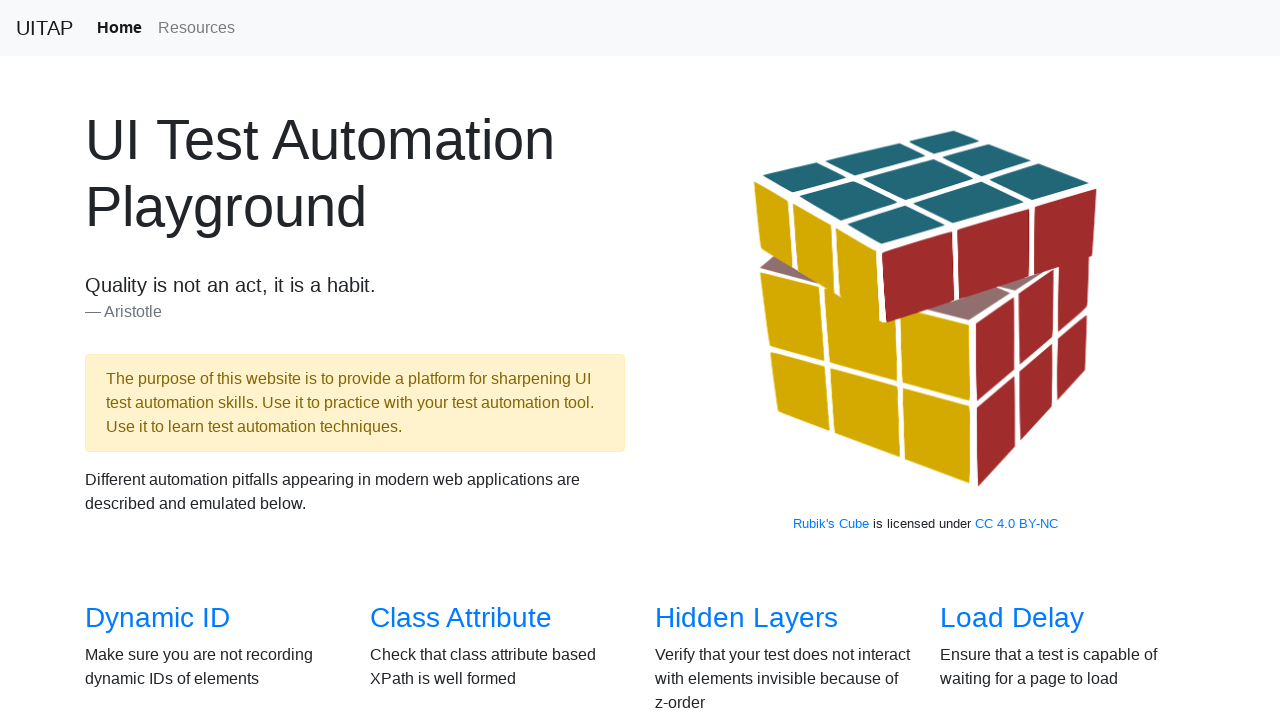

Clicked link to navigate to Load Delay page at (1012, 618) on a[href='/loaddelay']
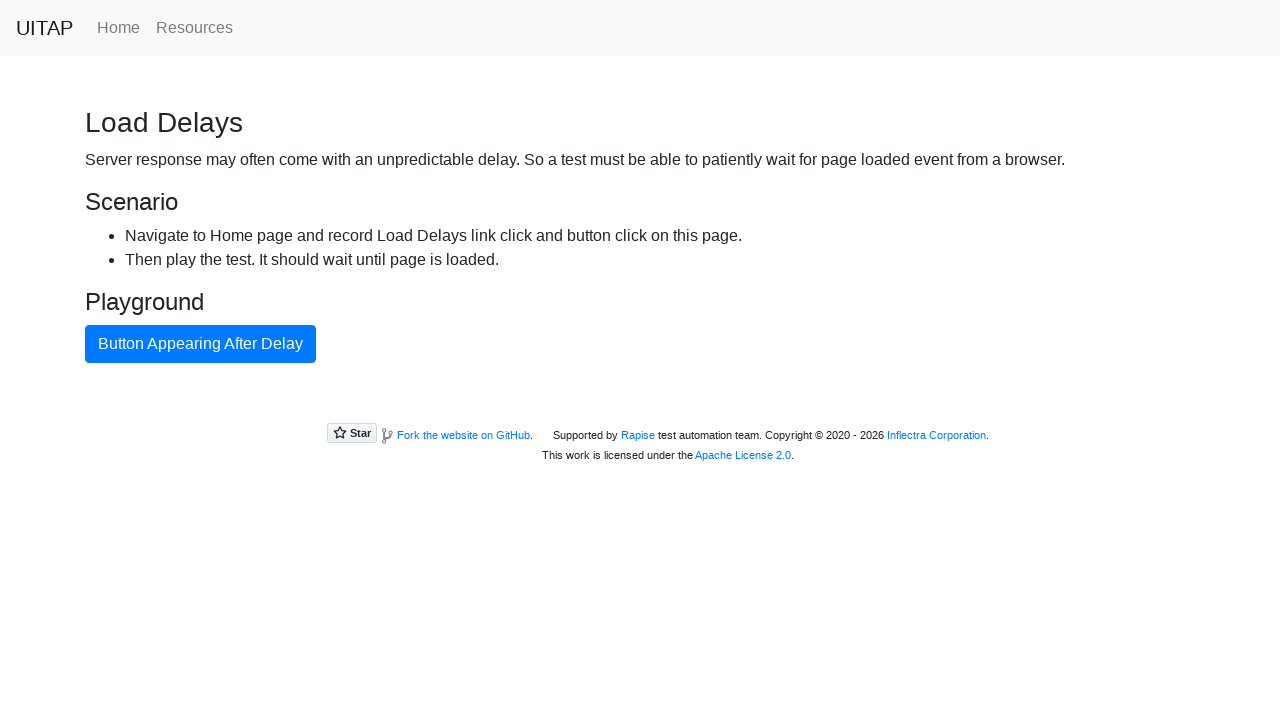

Load Delay page fully loaded - primary button appeared
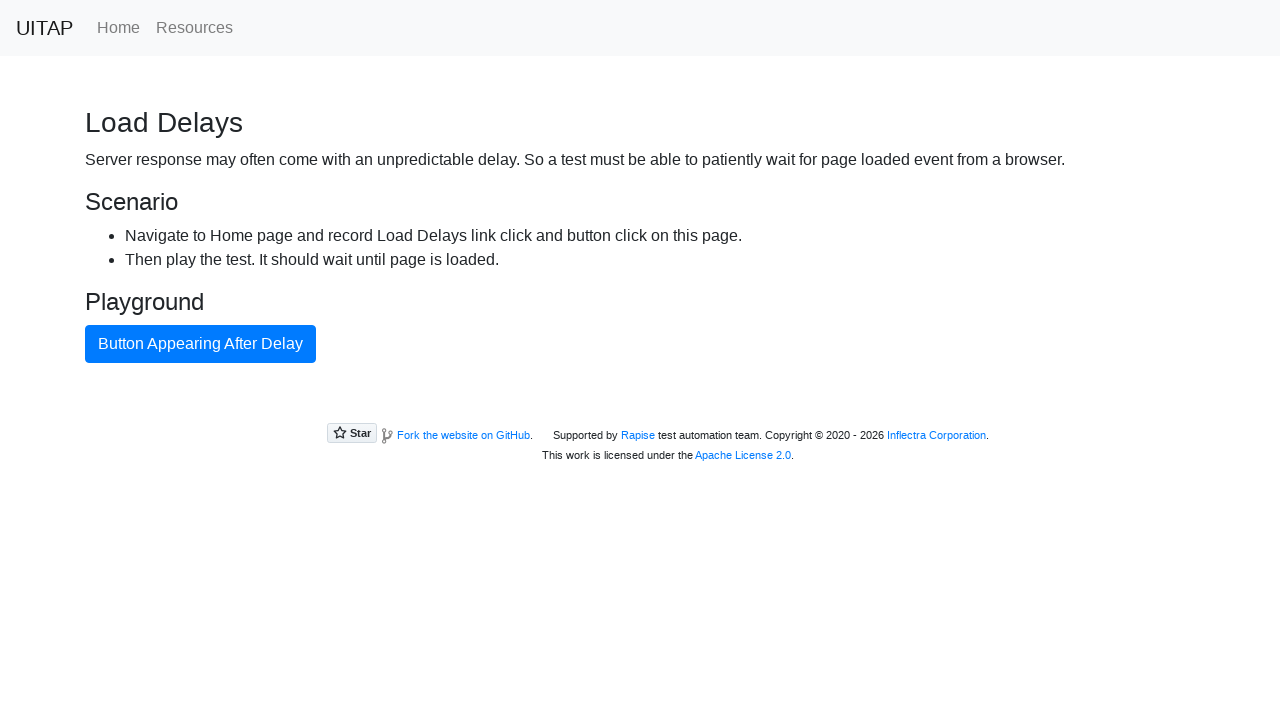

Clicked the primary button after page load delay at (200, 344) on button.btn-primary
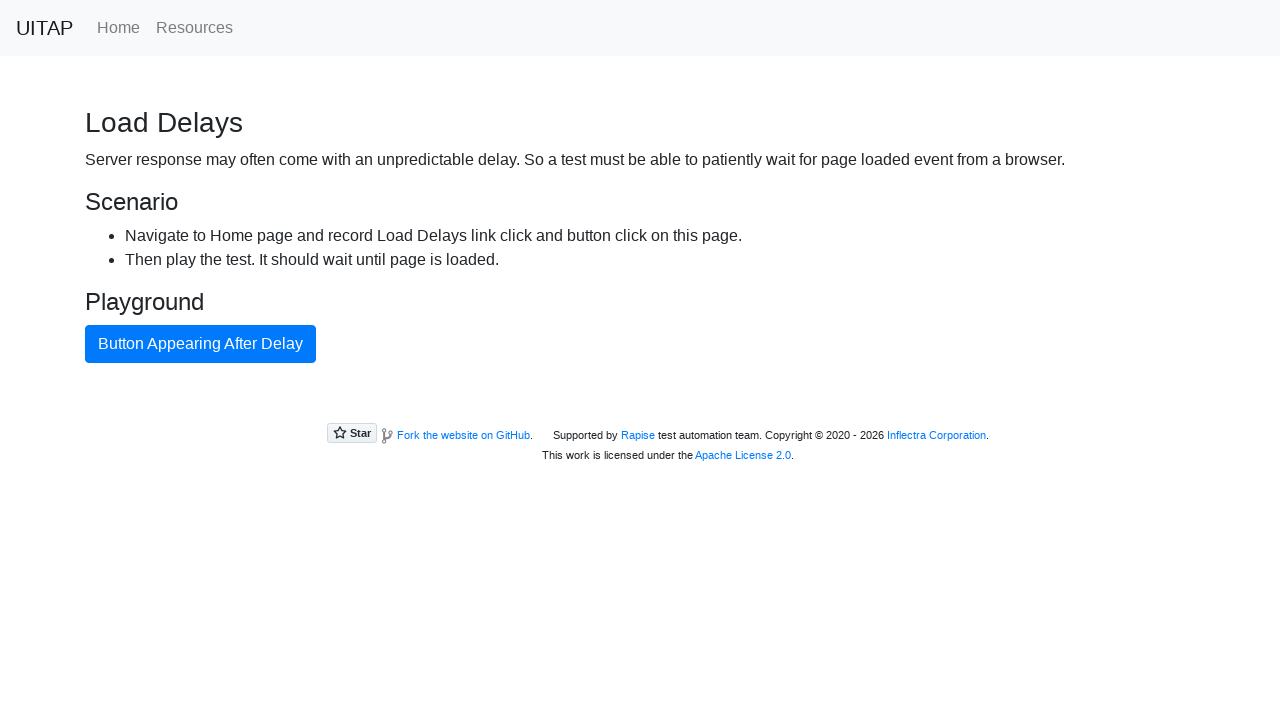

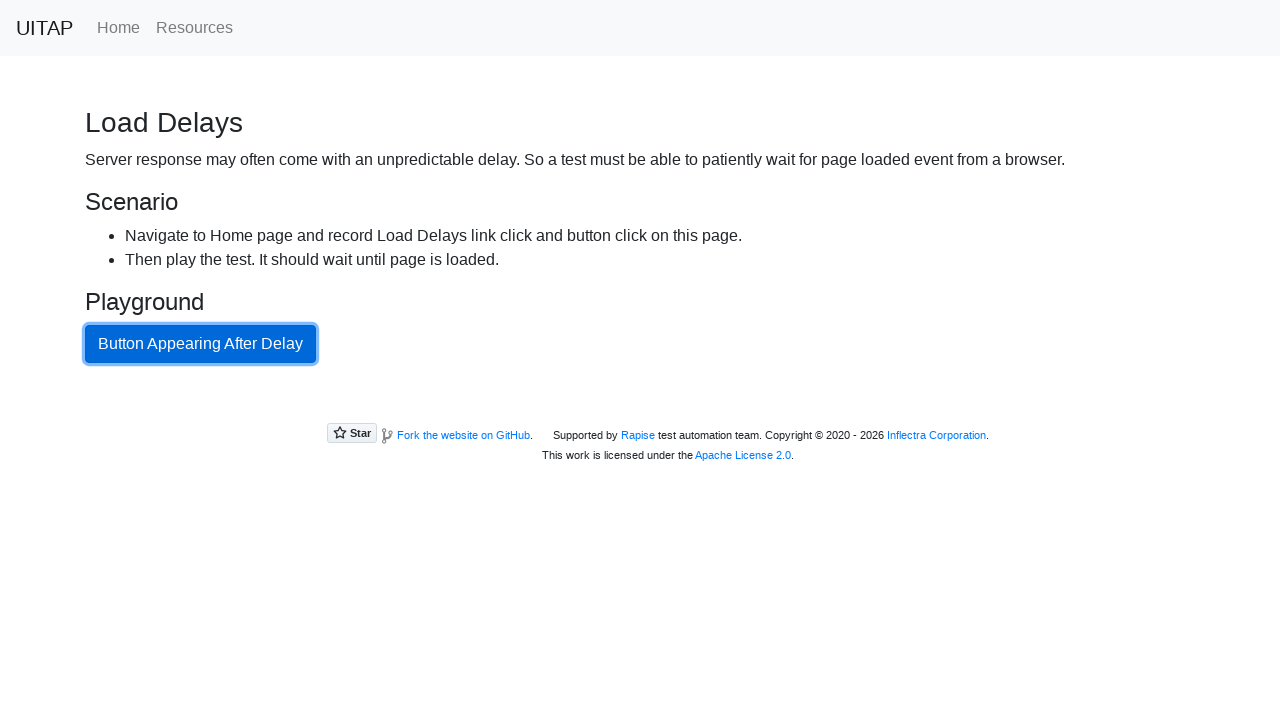